Tests the policy renewal form on Care Insurance website by clicking the renew navigation, switching to the popup window, filling in policy details (policy number, date of birth, phone number), submitting the form, and verifying error message display.

Starting URL: https://www.careinsurance.com/

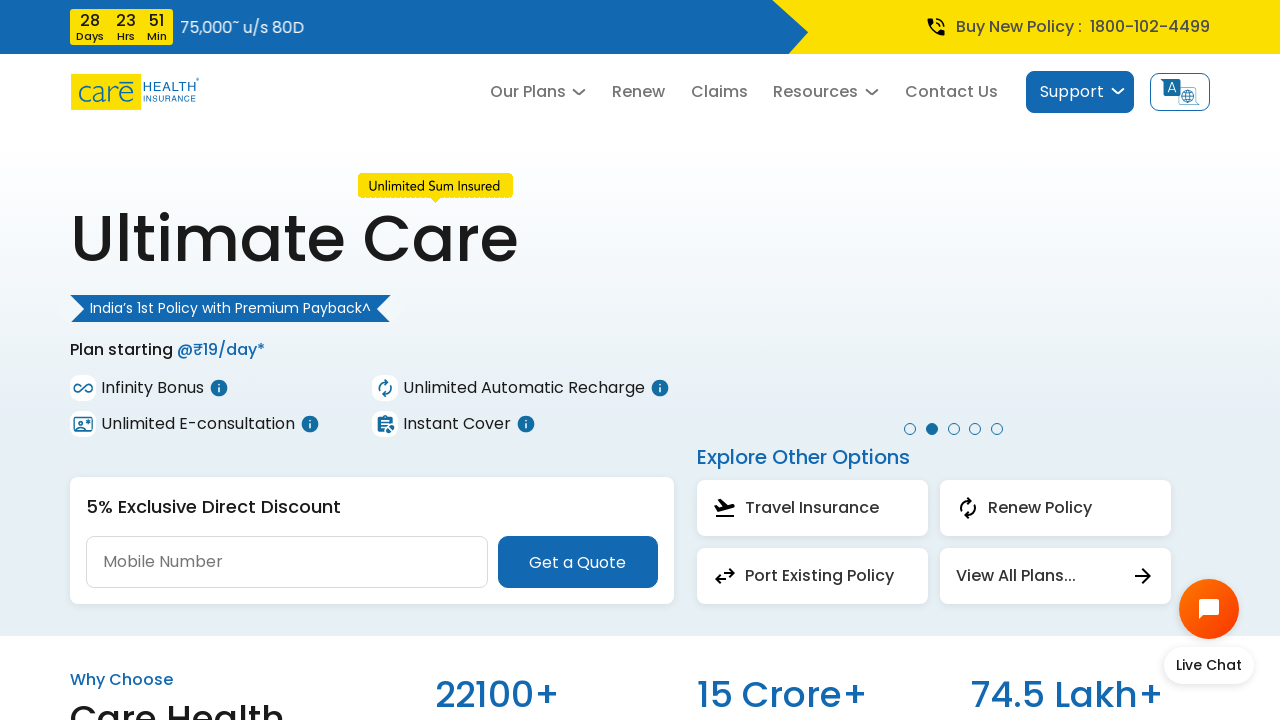

Clicked renew navigation link at (639, 91) on #renew_nav
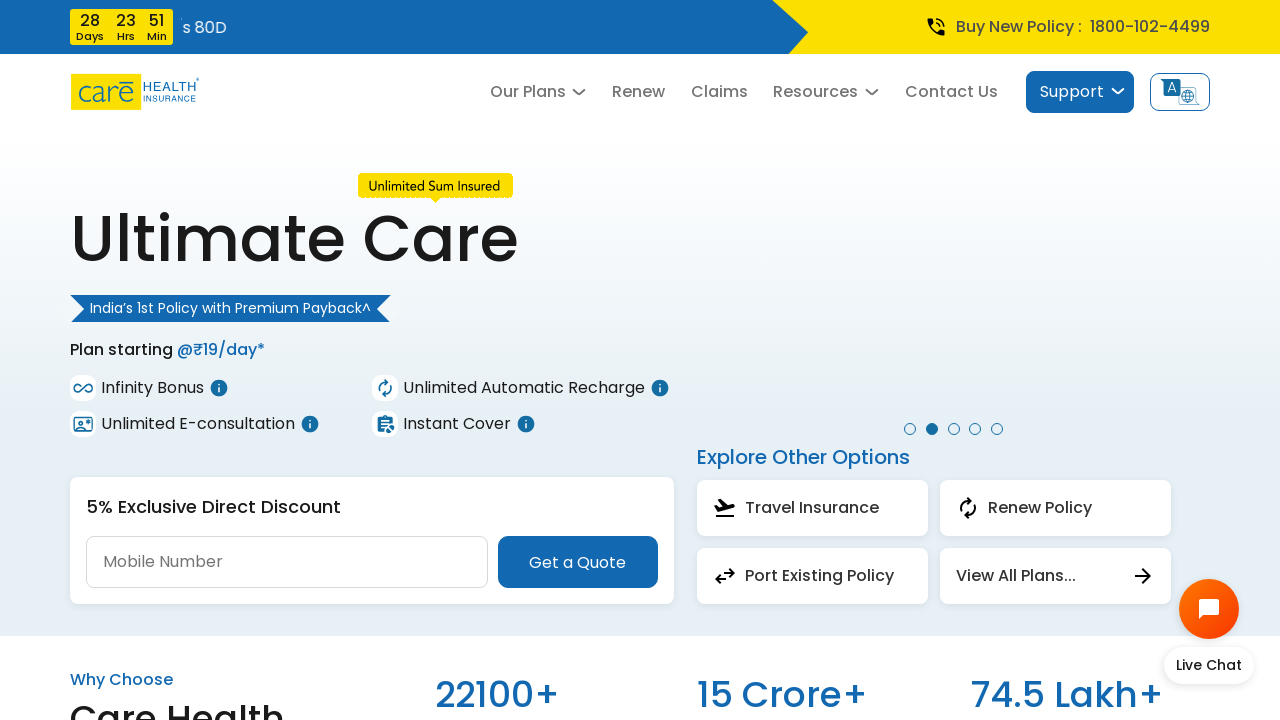

New popup window opened and captured
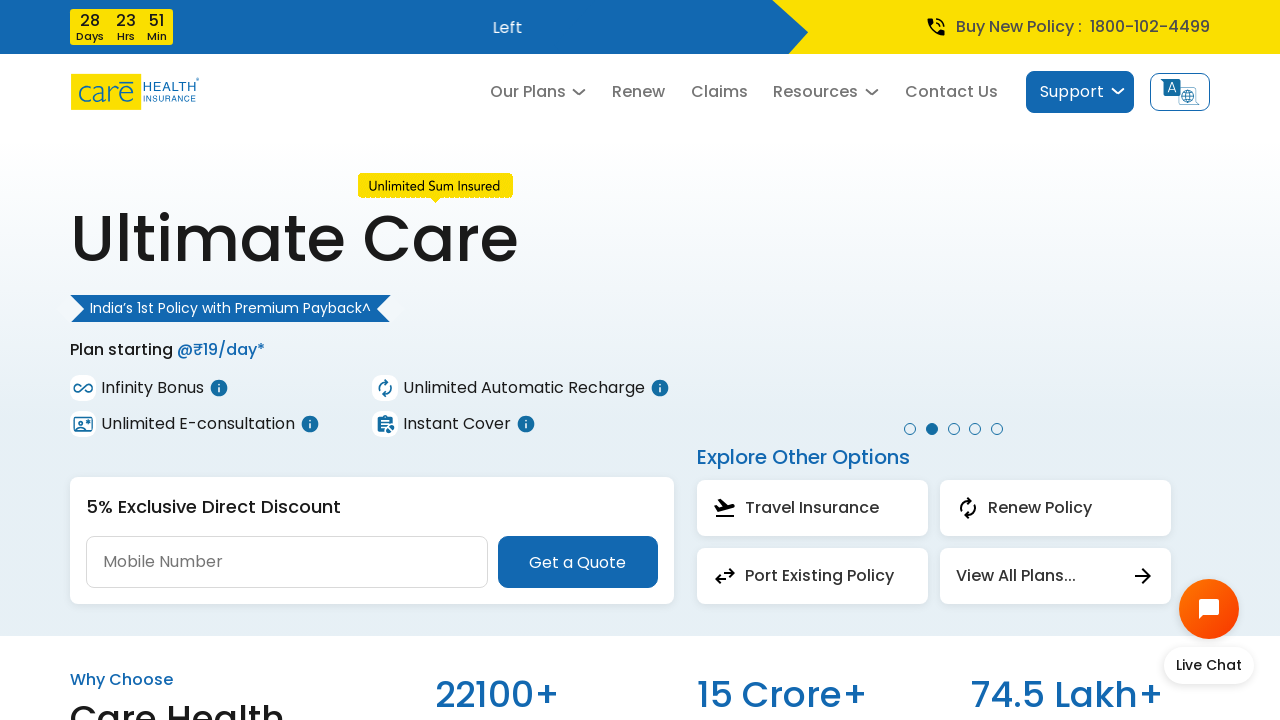

Policy renewal popup page fully loaded
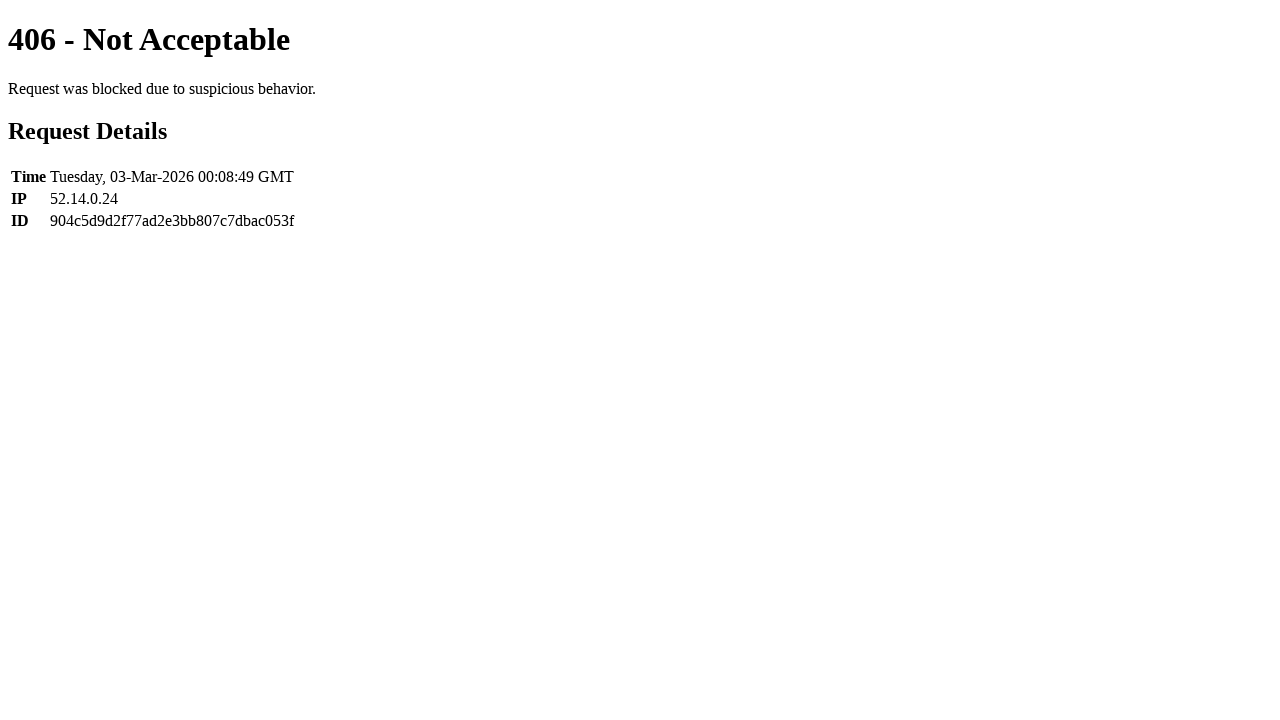

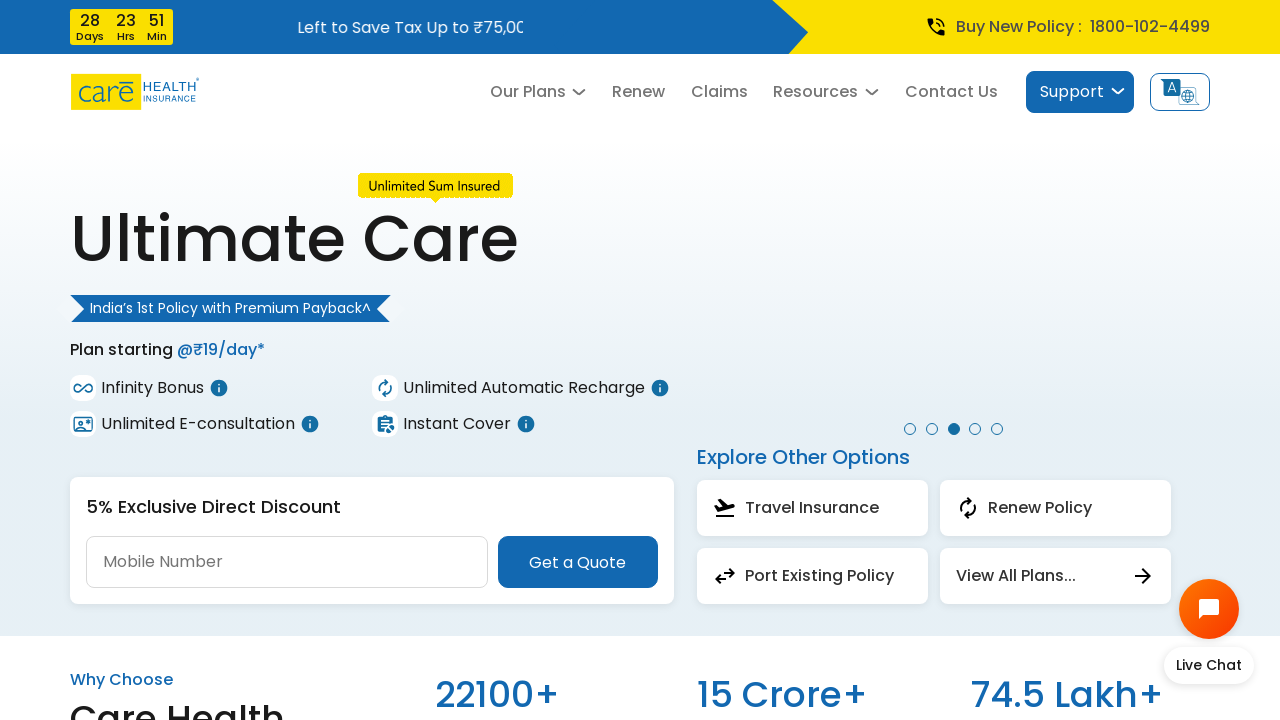